Tests navigation between login and register pages using the "Have an account?" and "Need an account?" links

Starting URL: https://demo.learnwebdriverio.com/login

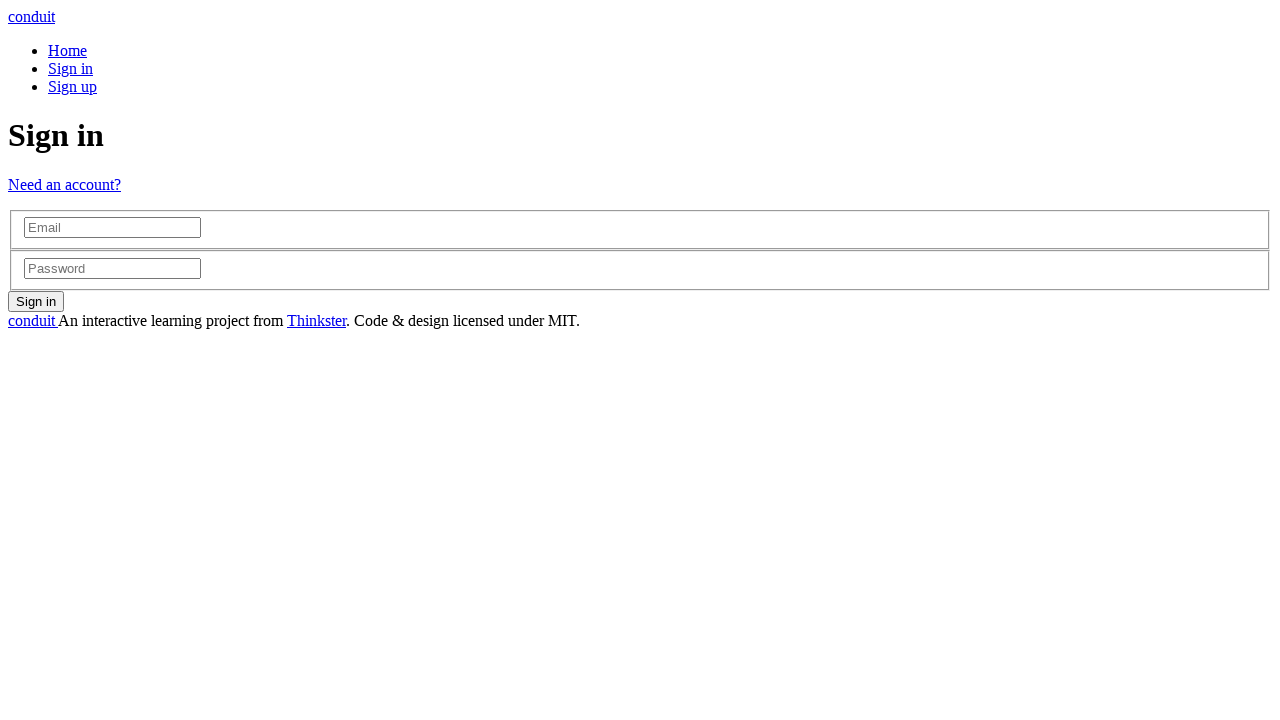

Clicked 'Need an account?' link to navigate to register page at (72, 86) on [href="/register"]
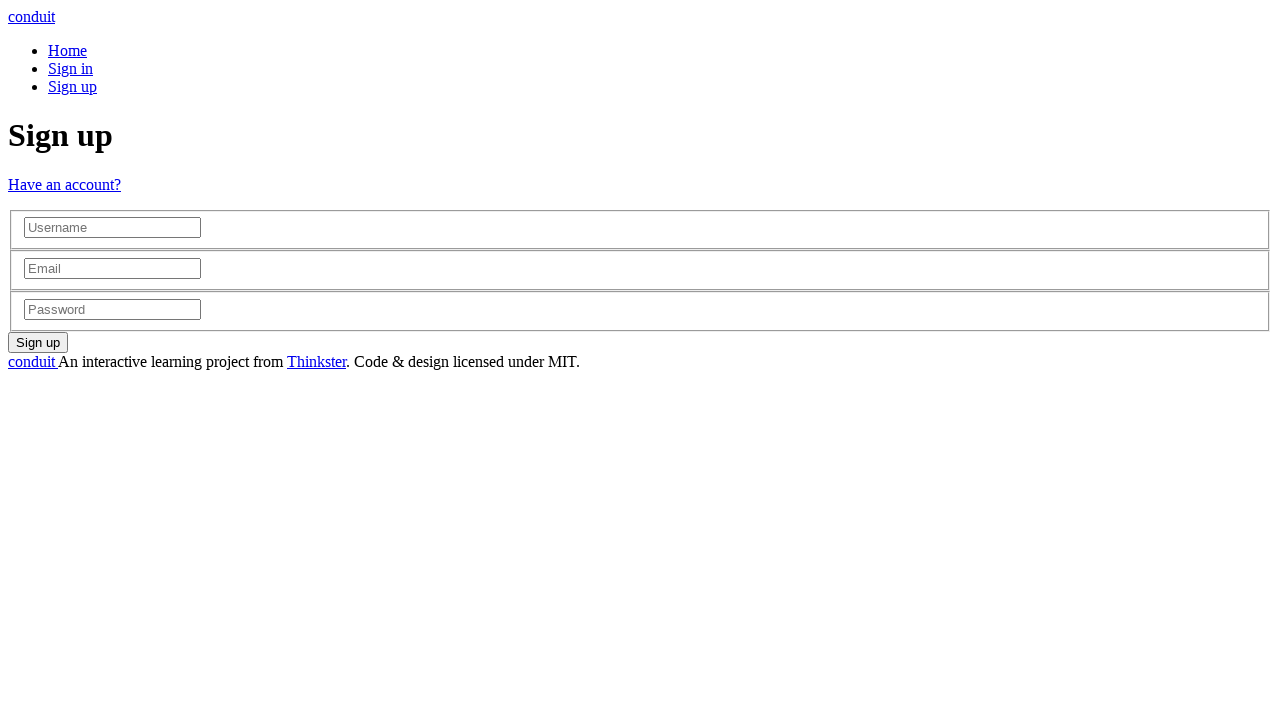

Register page loaded successfully
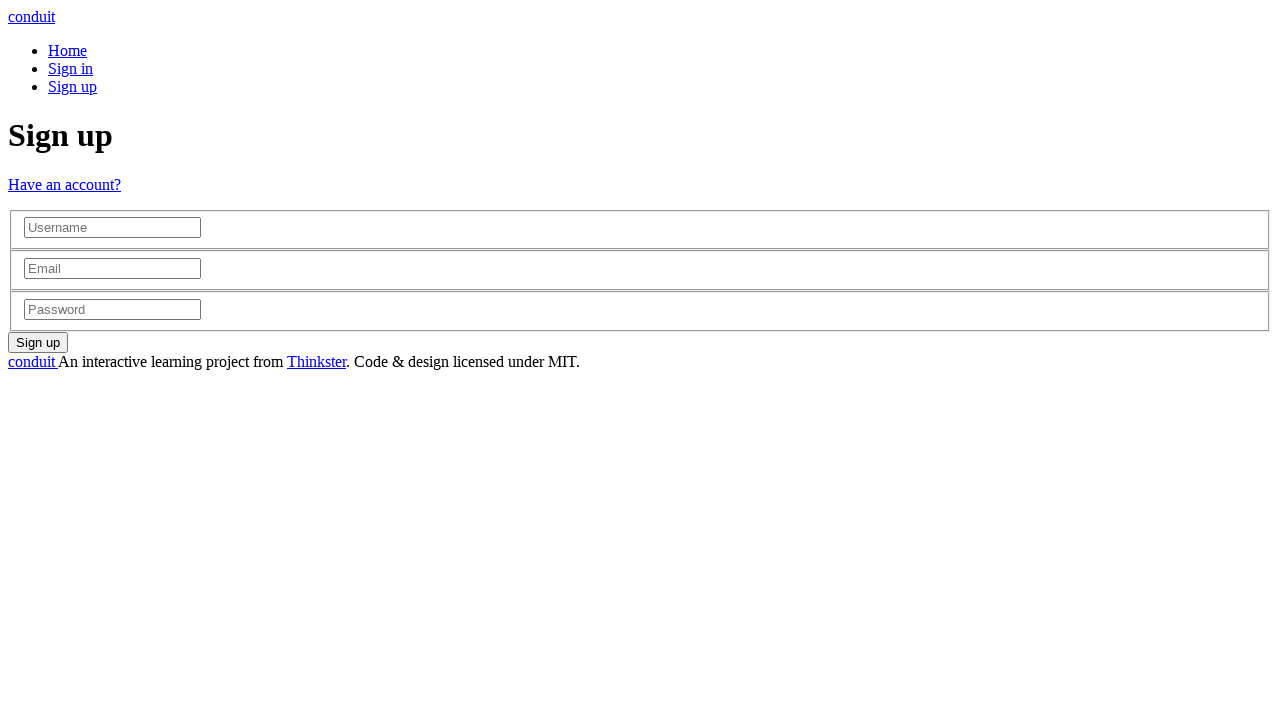

Clicked 'Have an account?' link to navigate back to login page at (70, 68) on [href="/login"]
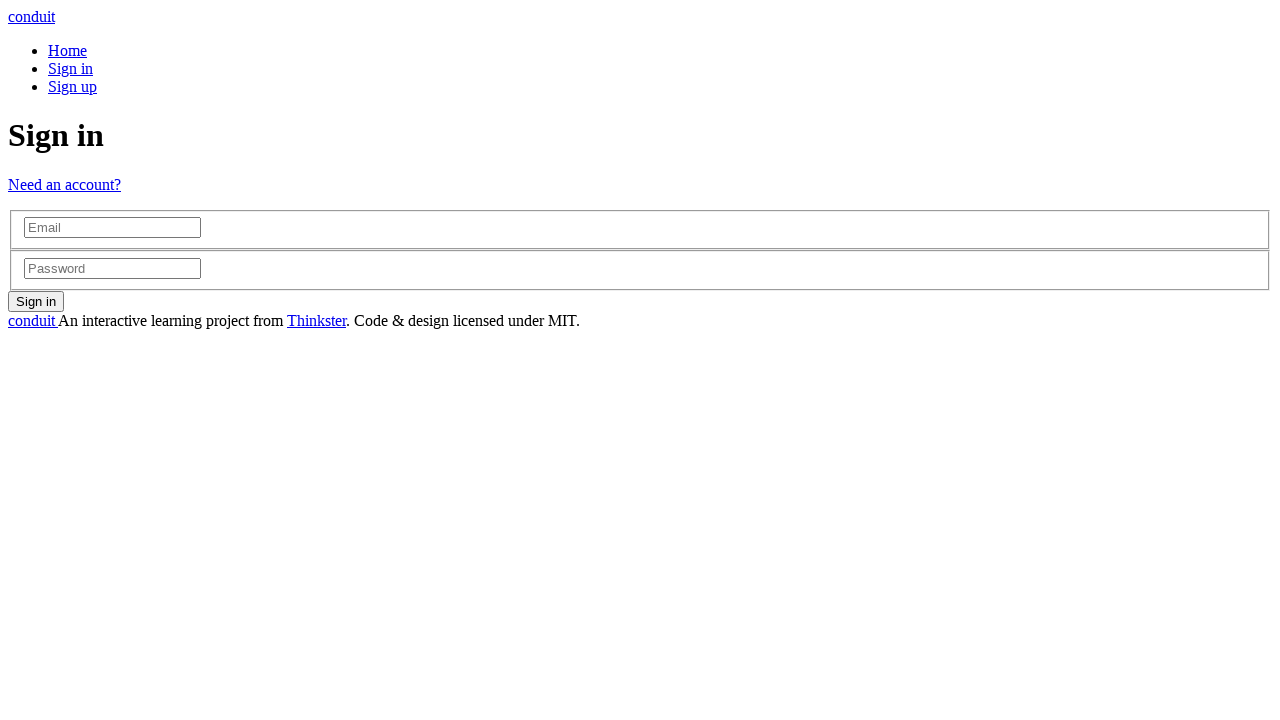

Login page loaded successfully
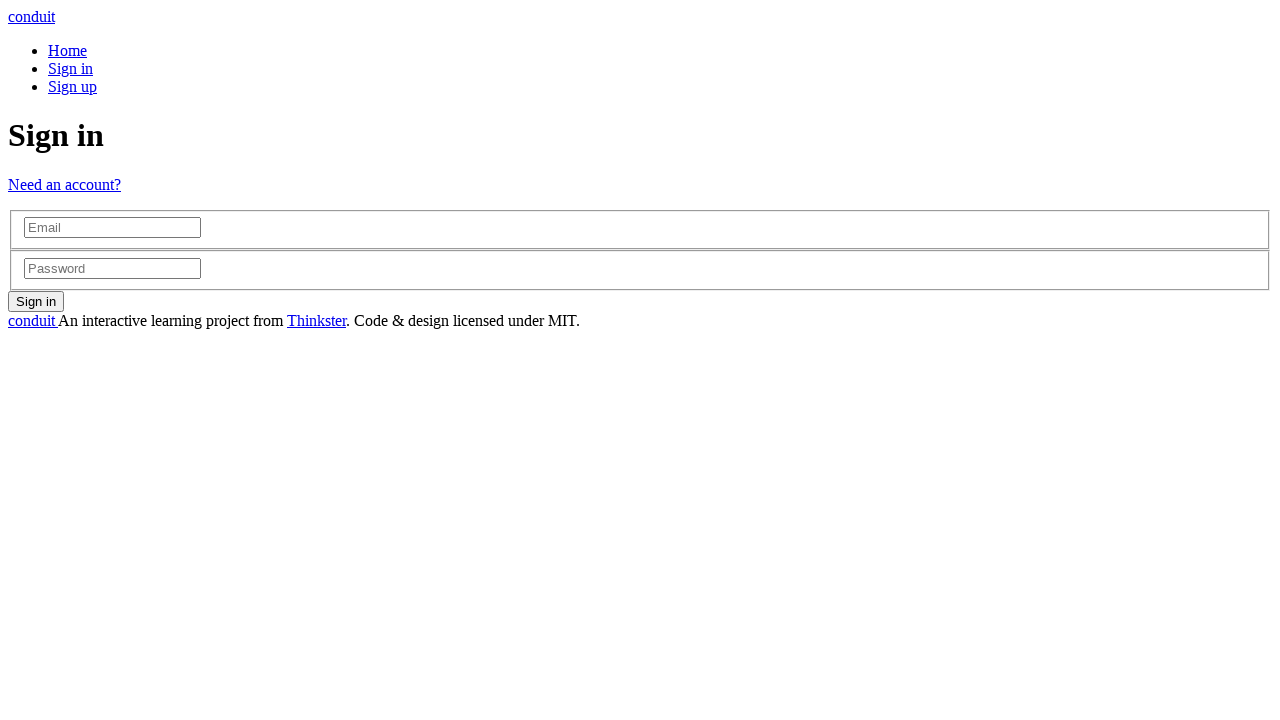

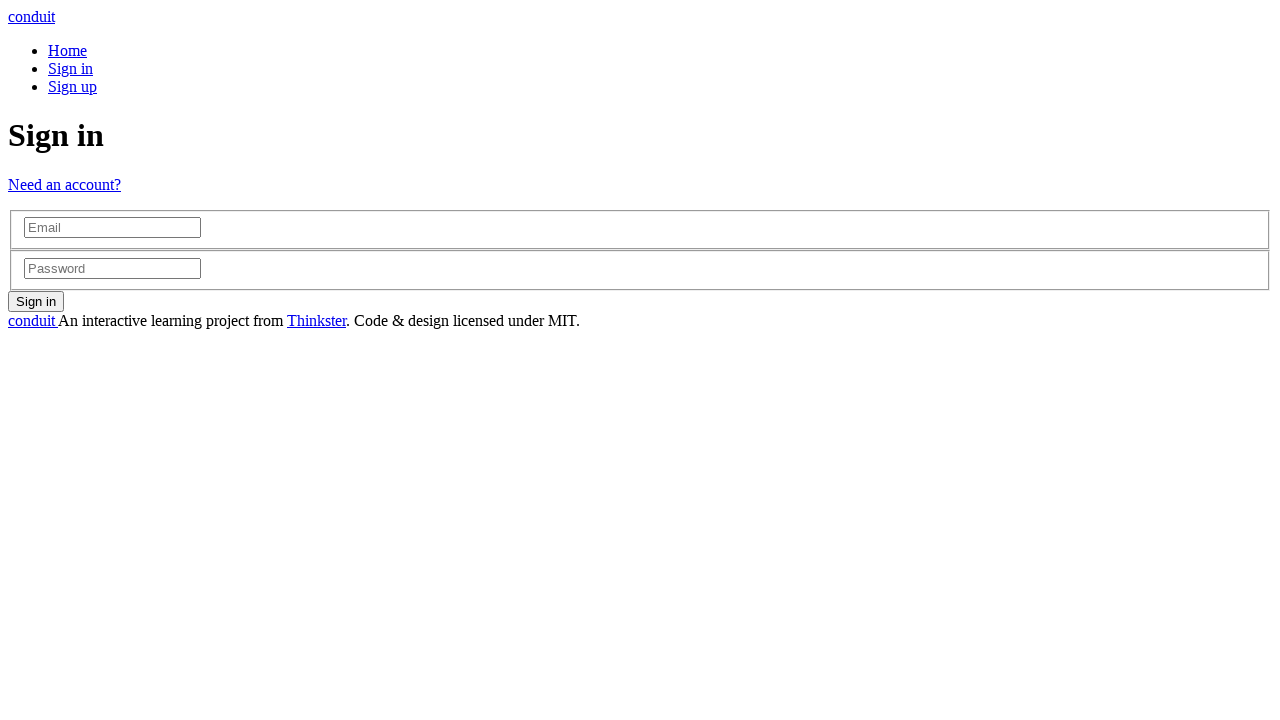